Navigates to the Selenium downloads page and performs window minimize and maximize operations

Starting URL: https://www.selenium.dev/downloads/

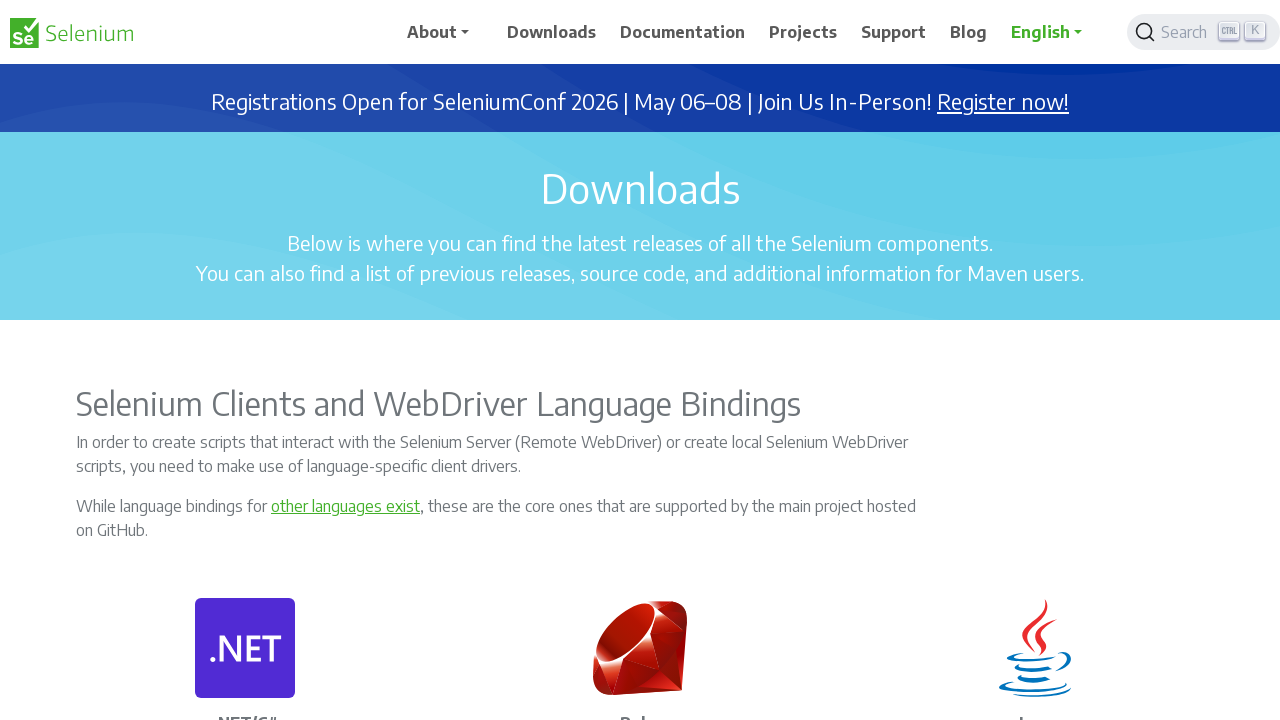

Navigated to Selenium downloads page
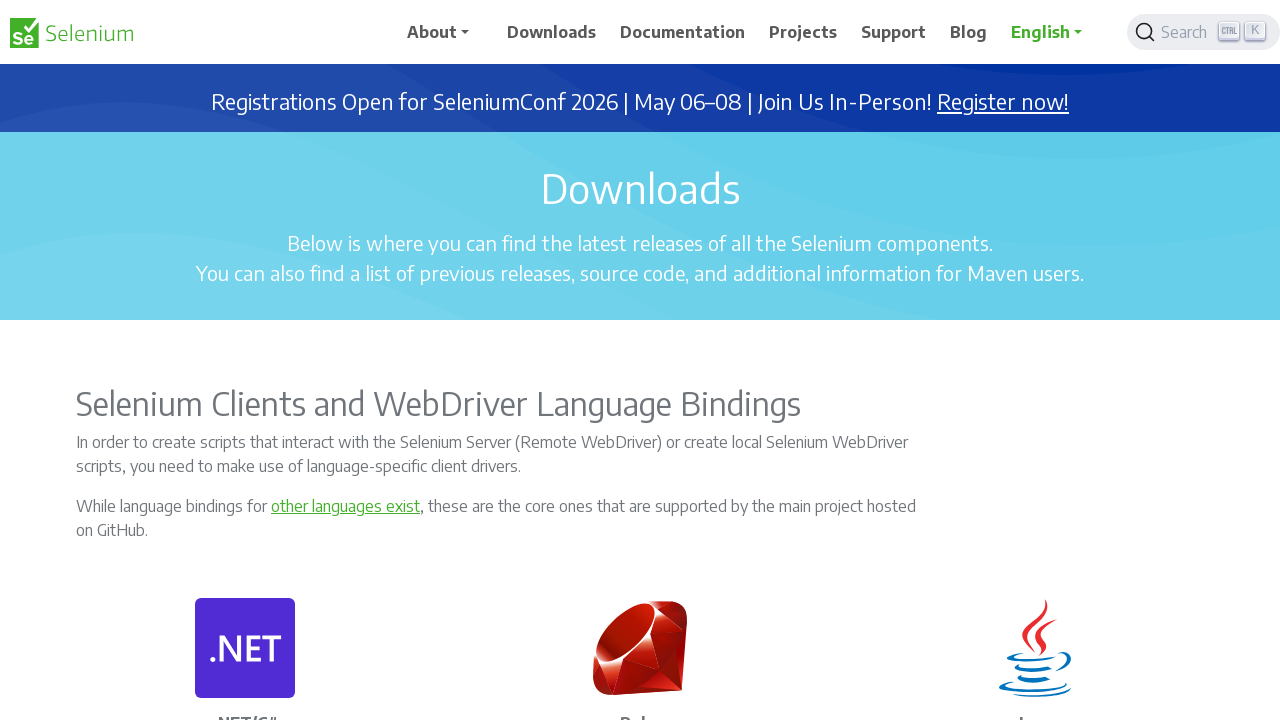

Minimized browser window
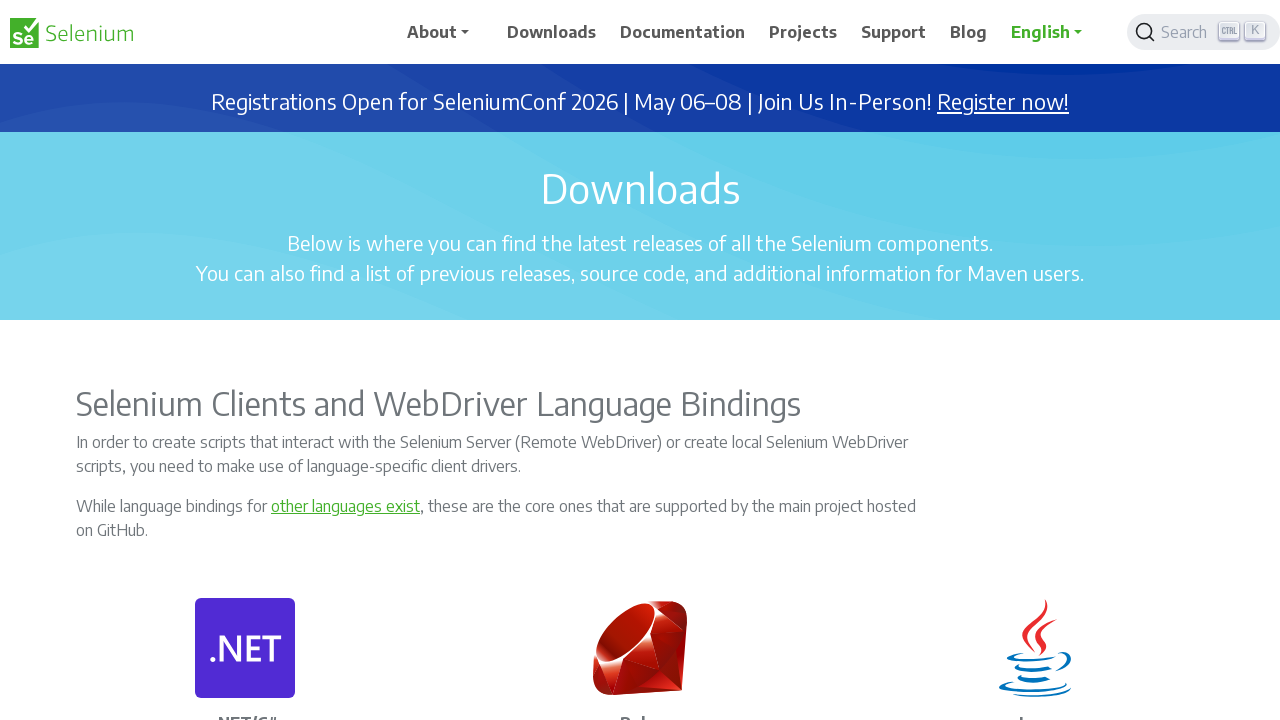

Maximized browser window to 1920x1080
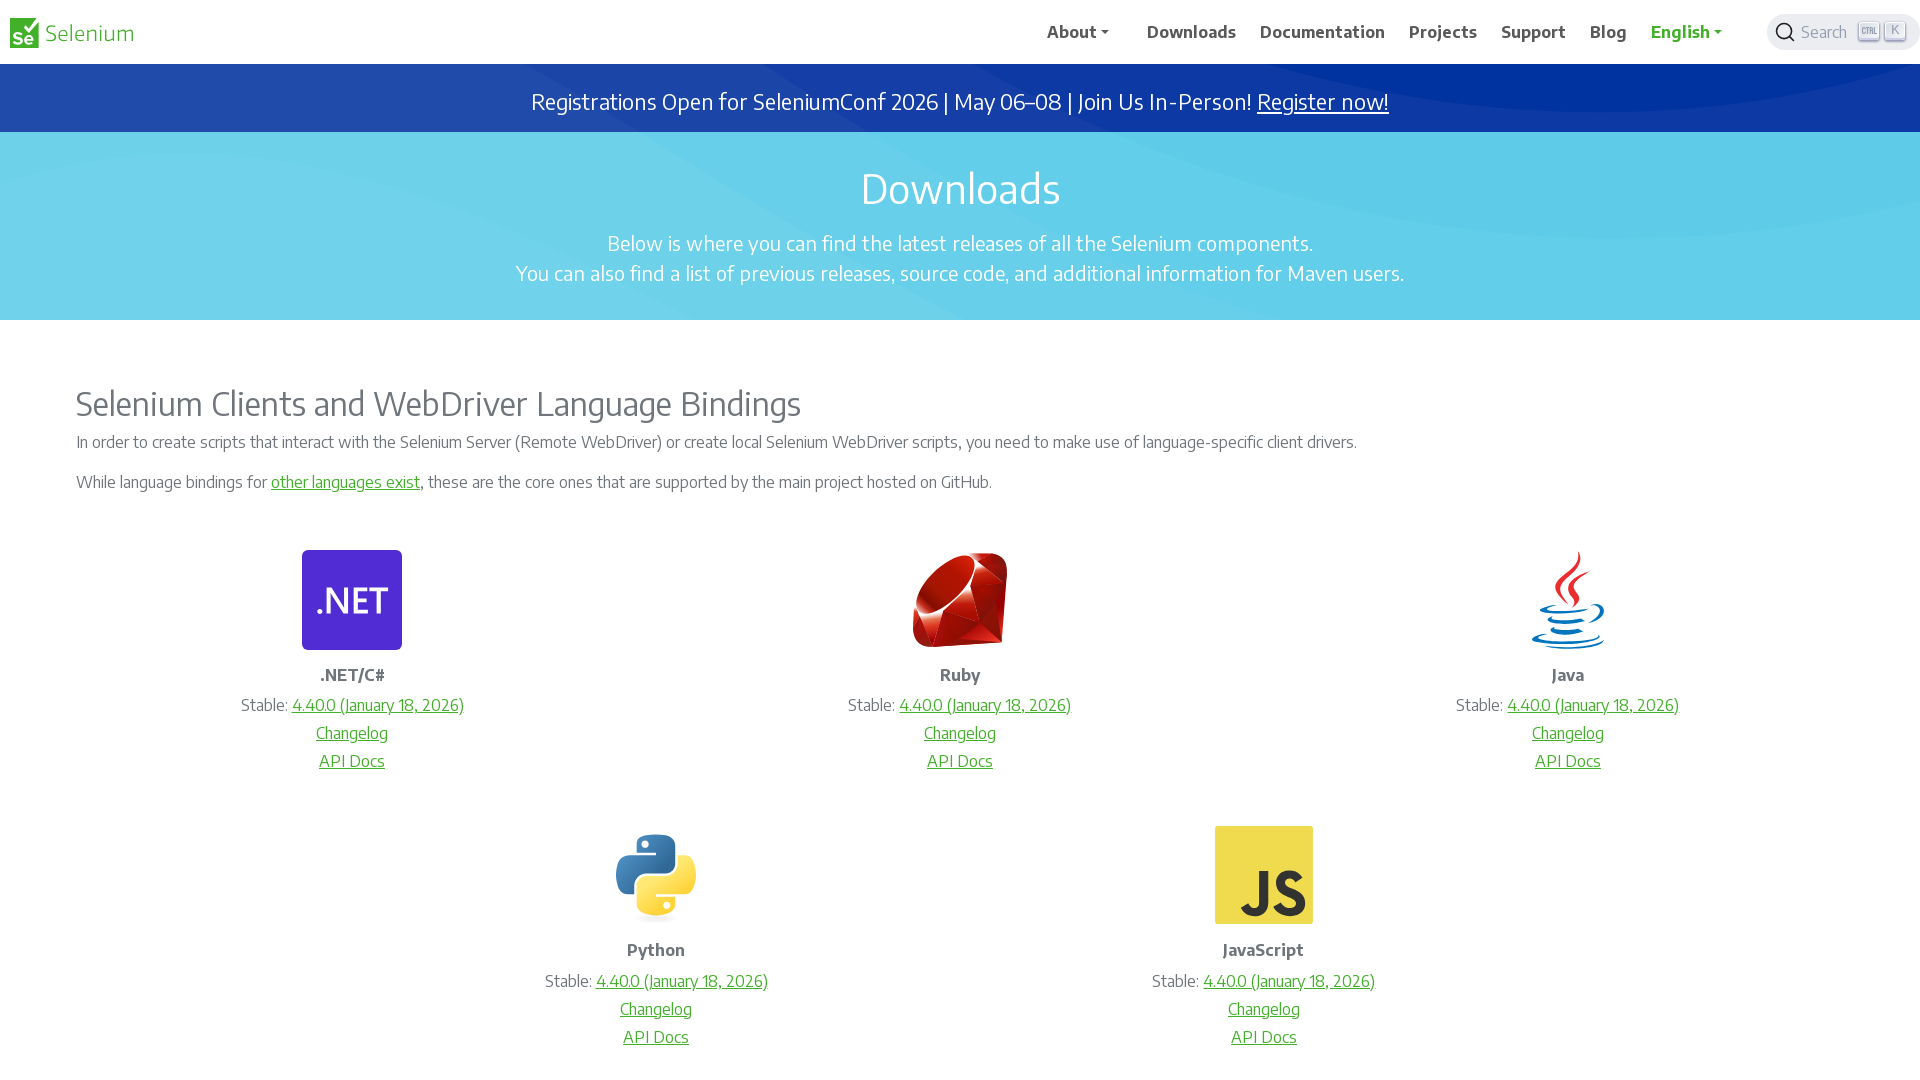

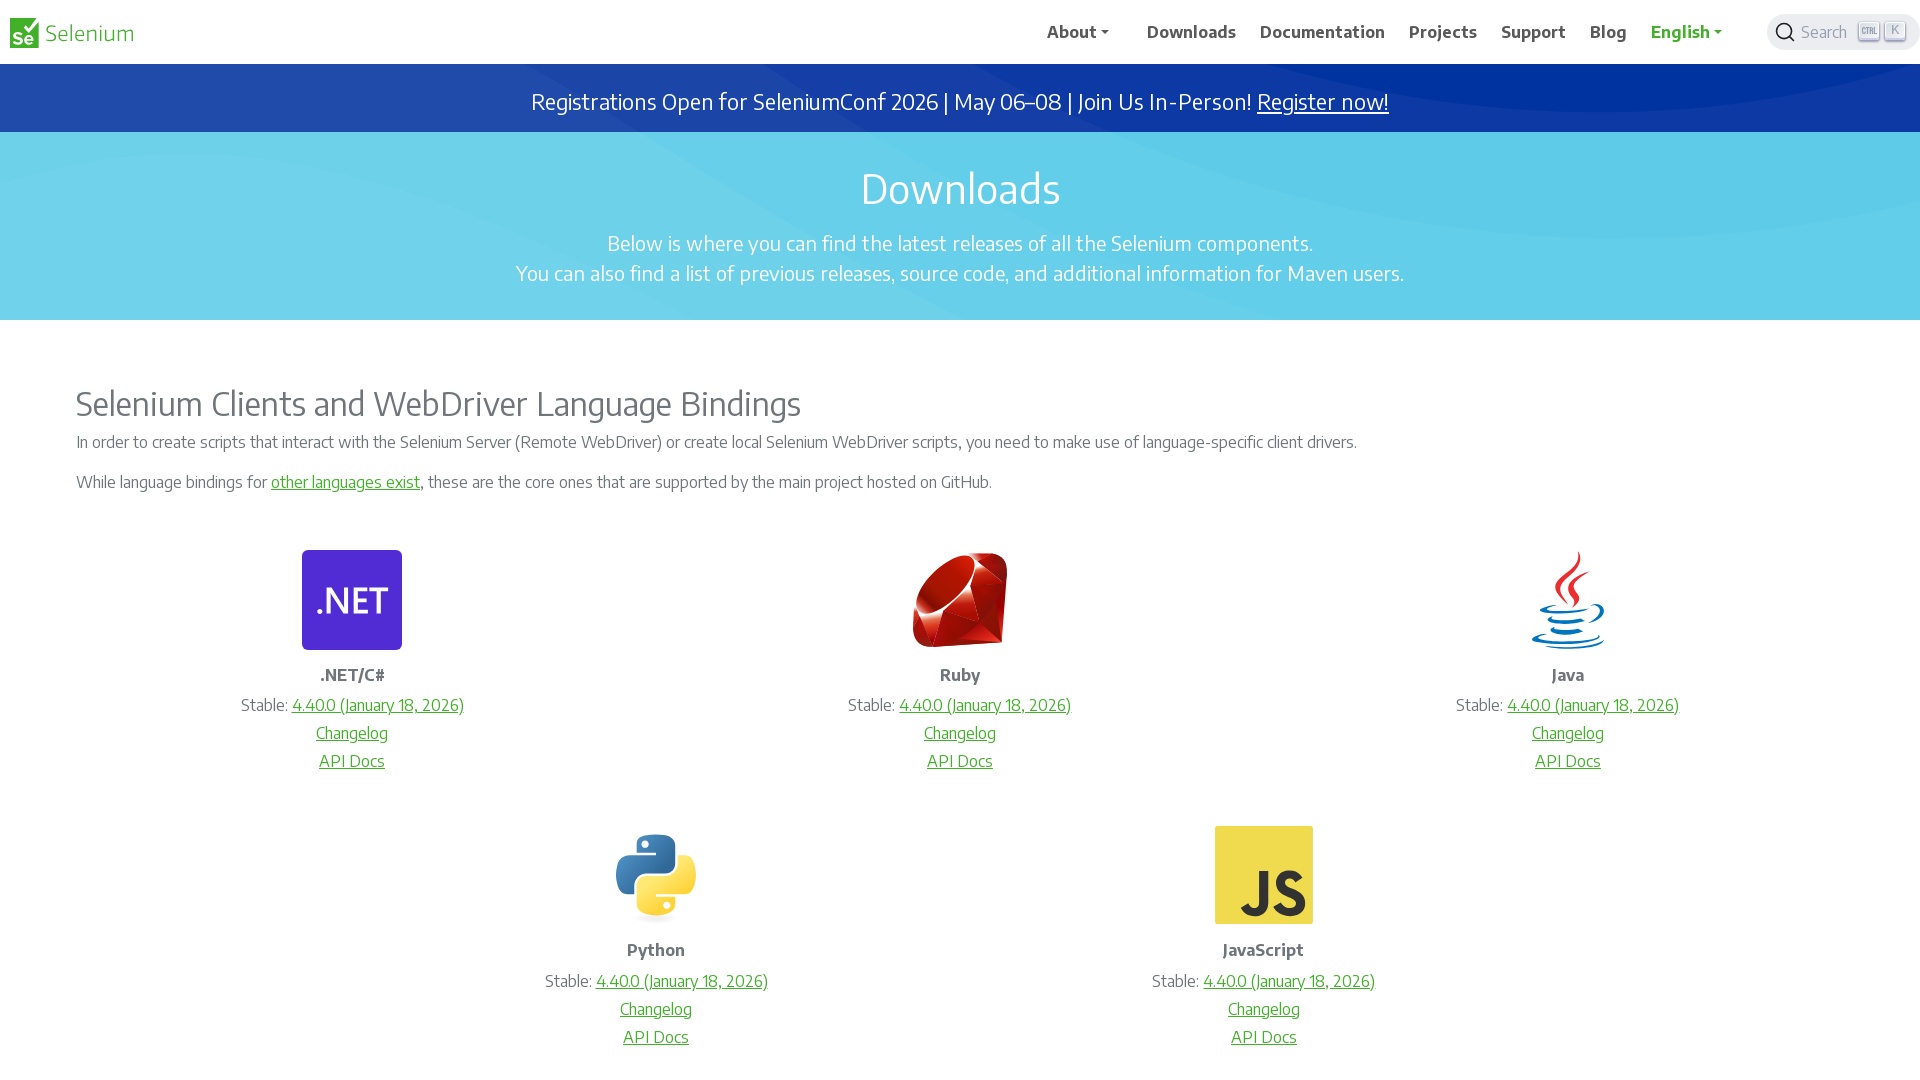